Tests clicking on todo list items to mark them as complete by clicking the first two list items

Starting URL: https://lambdatest.github.io/sample-todo-app/

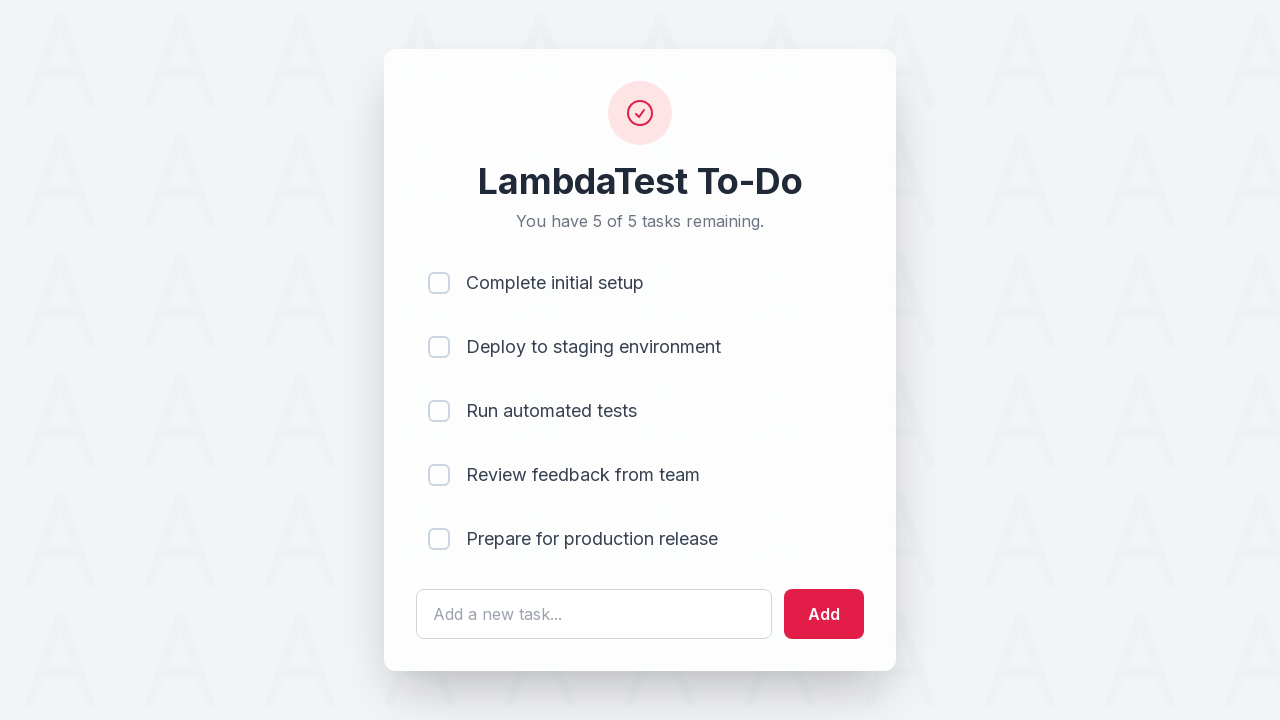

Clicked first todo list item to mark as complete at (439, 283) on input[name='li1']
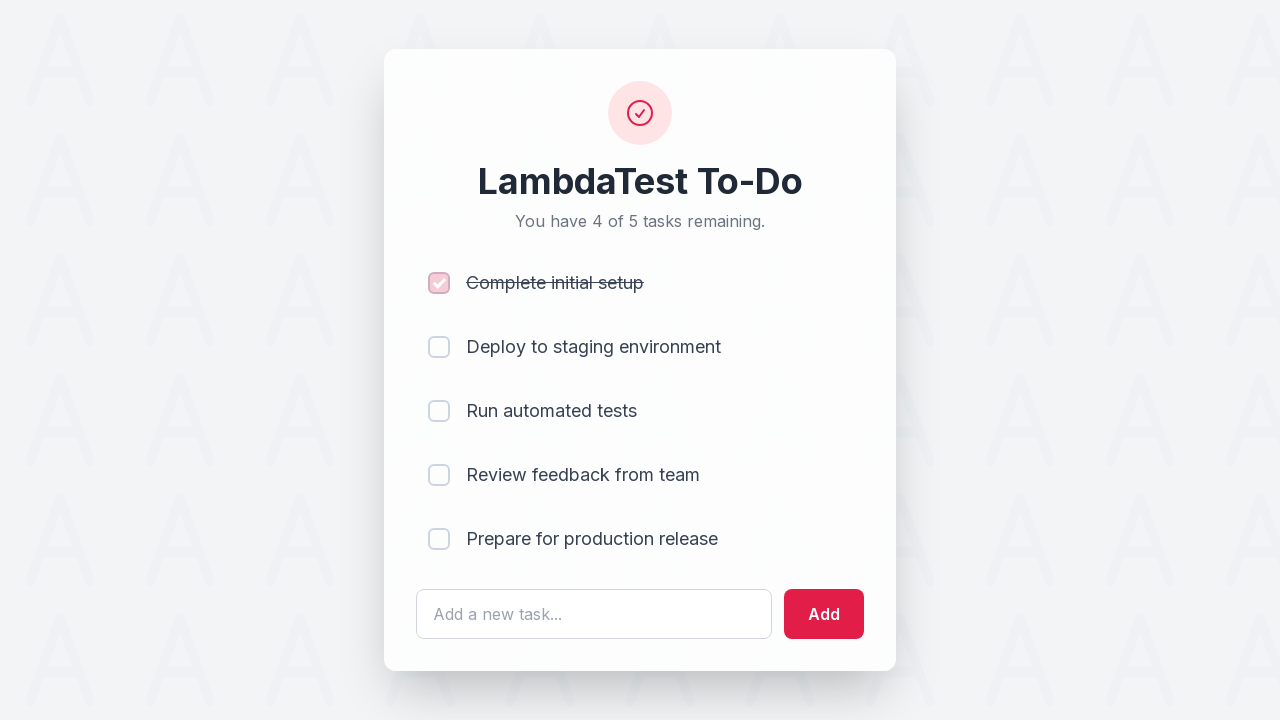

Clicked second todo list item to mark as complete at (439, 347) on input[name='li2']
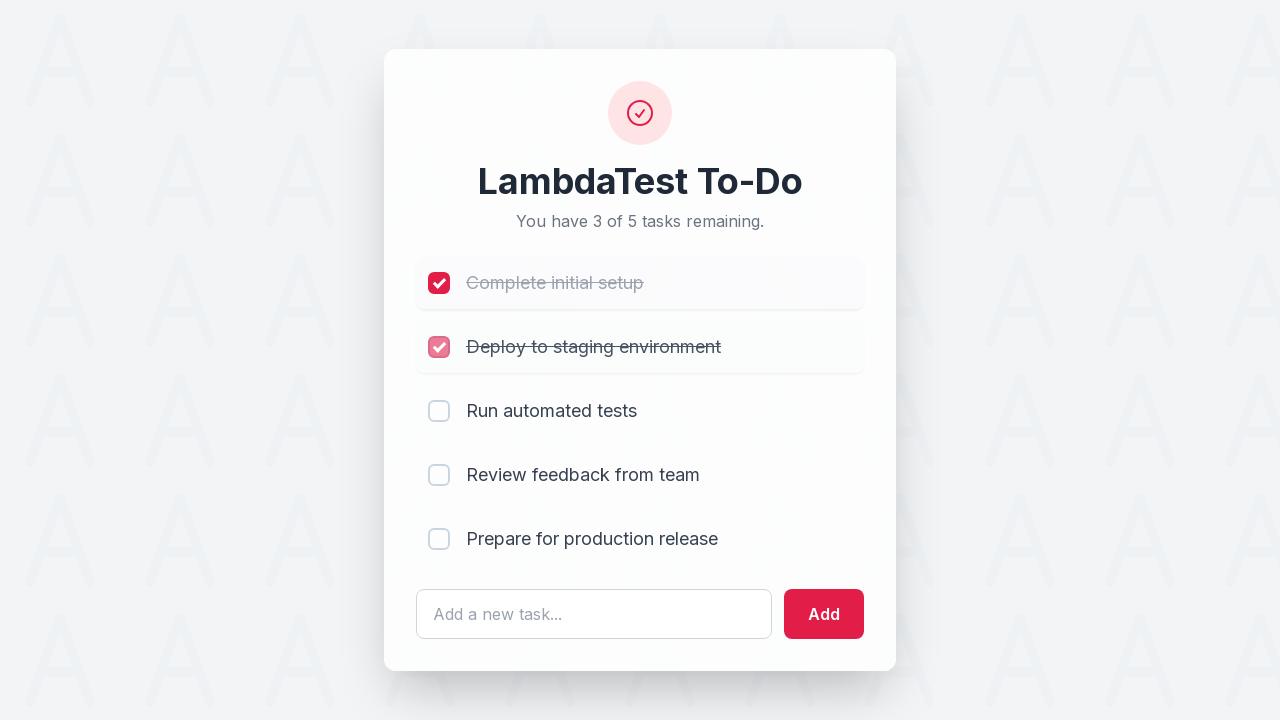

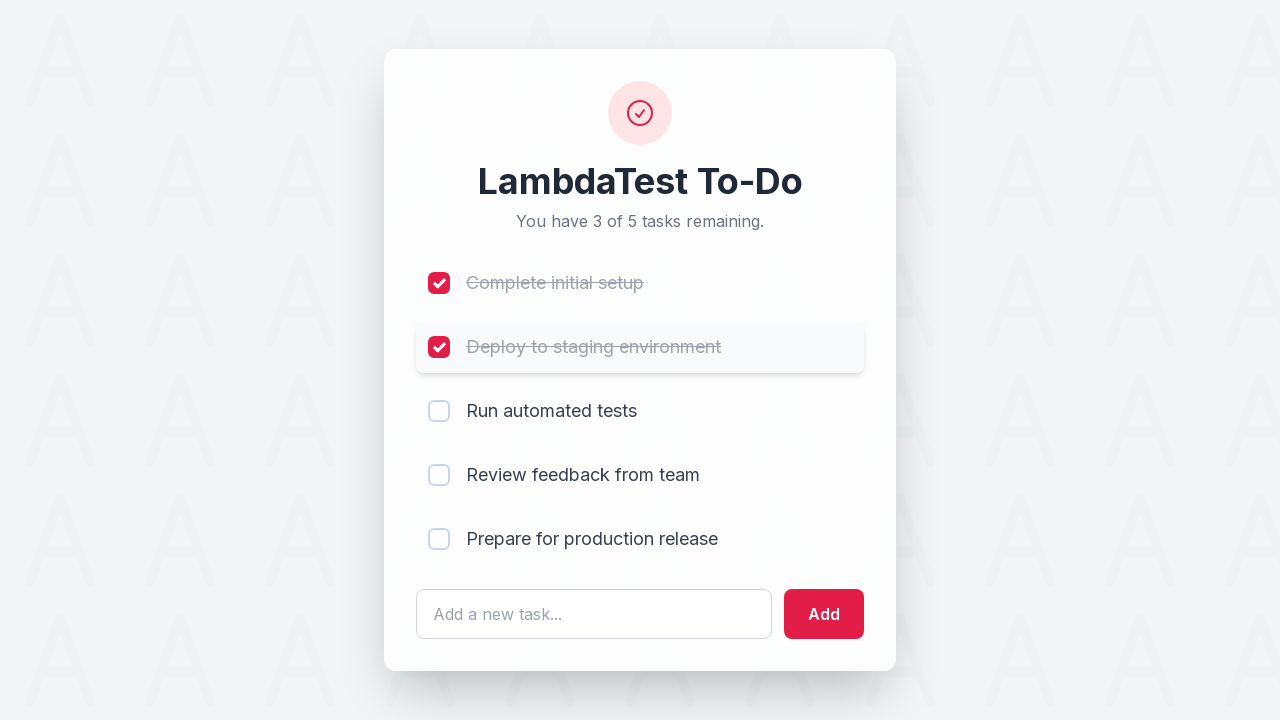